Navigates to the training support website and clicks on the "About Us" link to verify navigation between pages

Starting URL: https://training-support.net

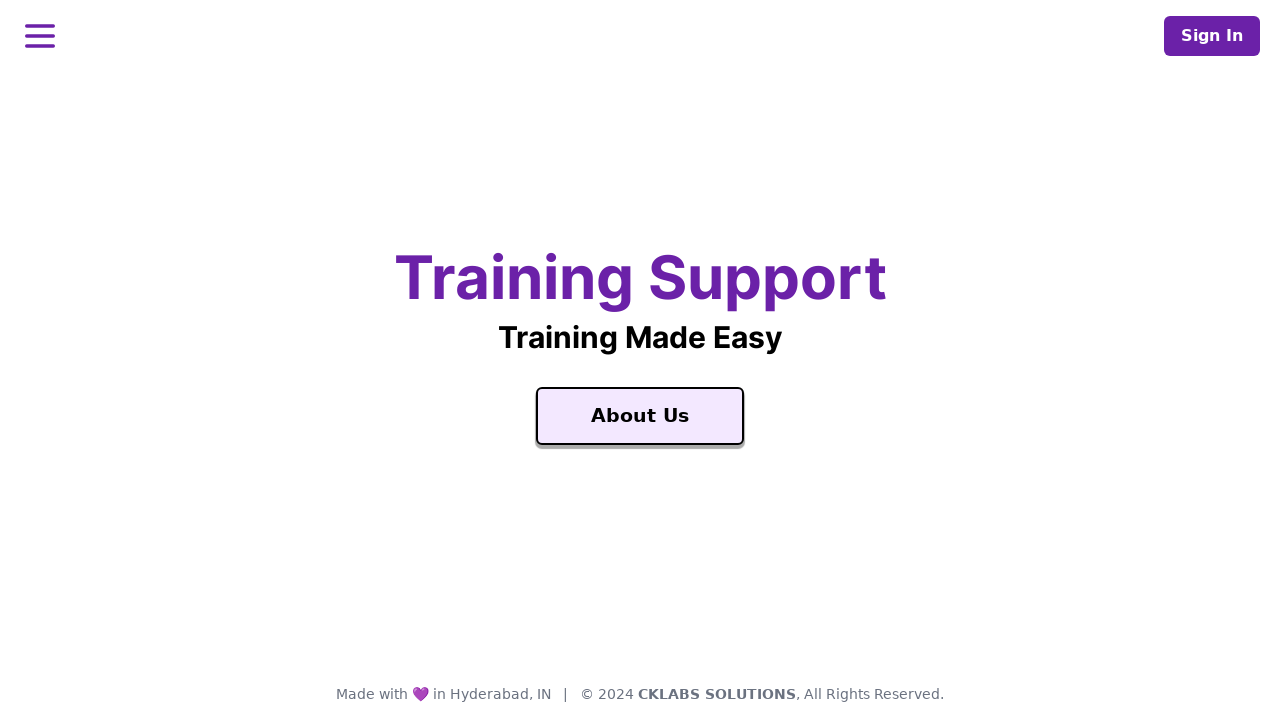

Navigated to training support website at https://training-support.net
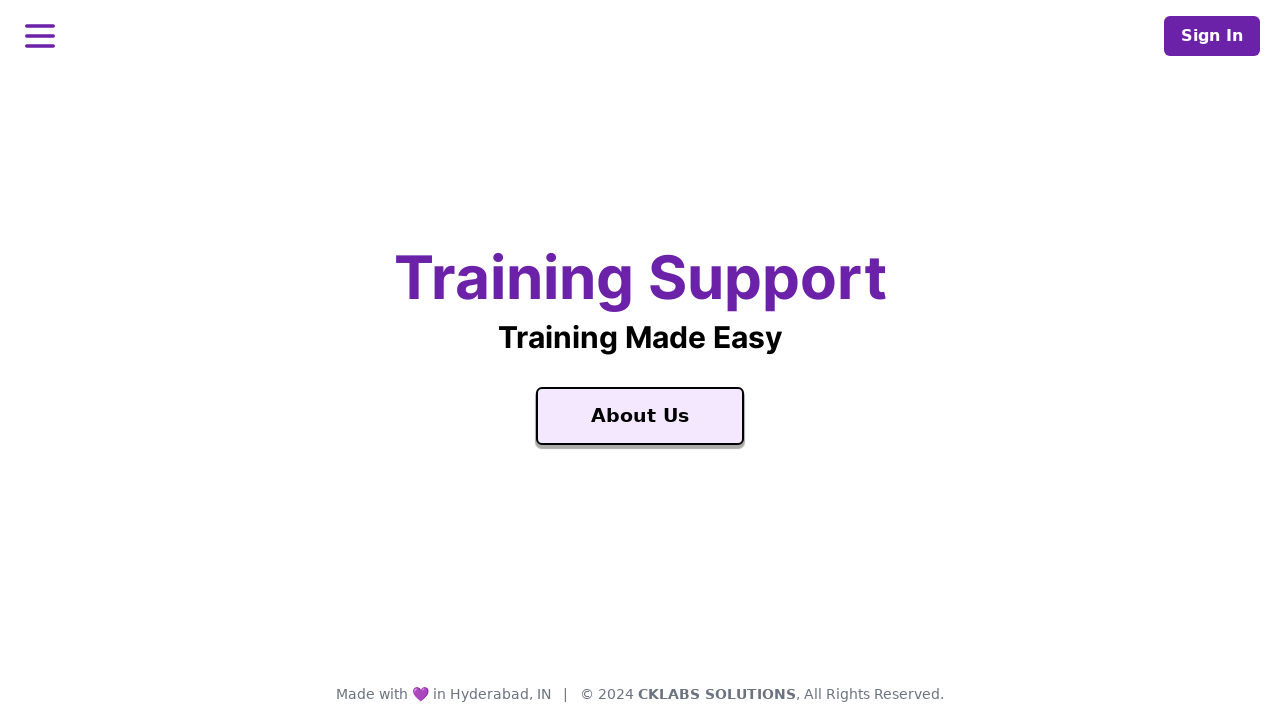

Clicked on the 'About Us' link at (640, 416) on text=About Us
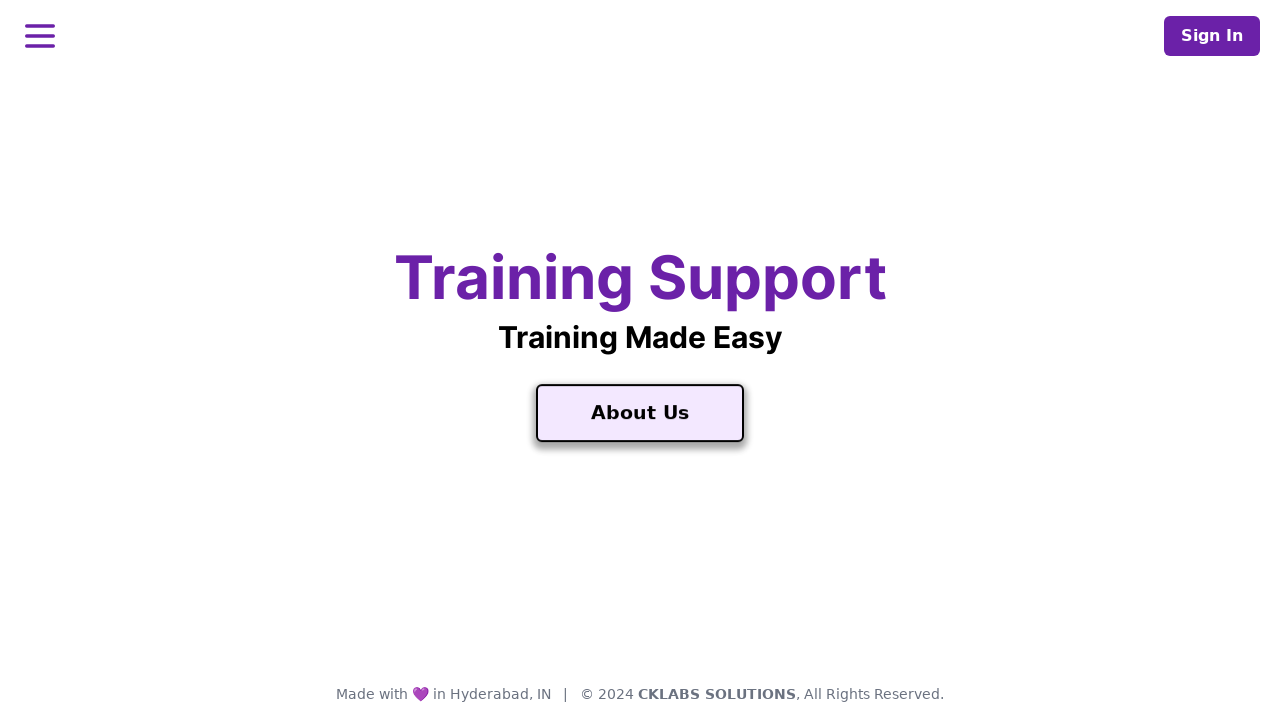

Page navigation completed and DOM content loaded
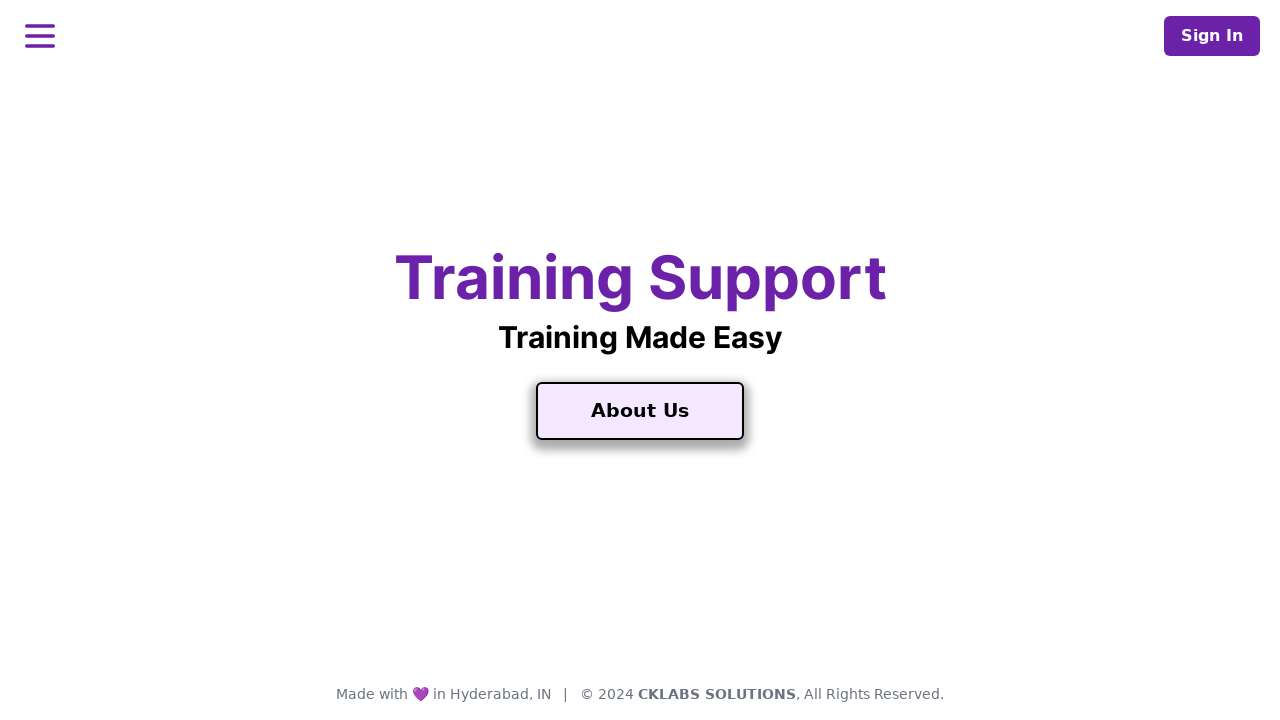

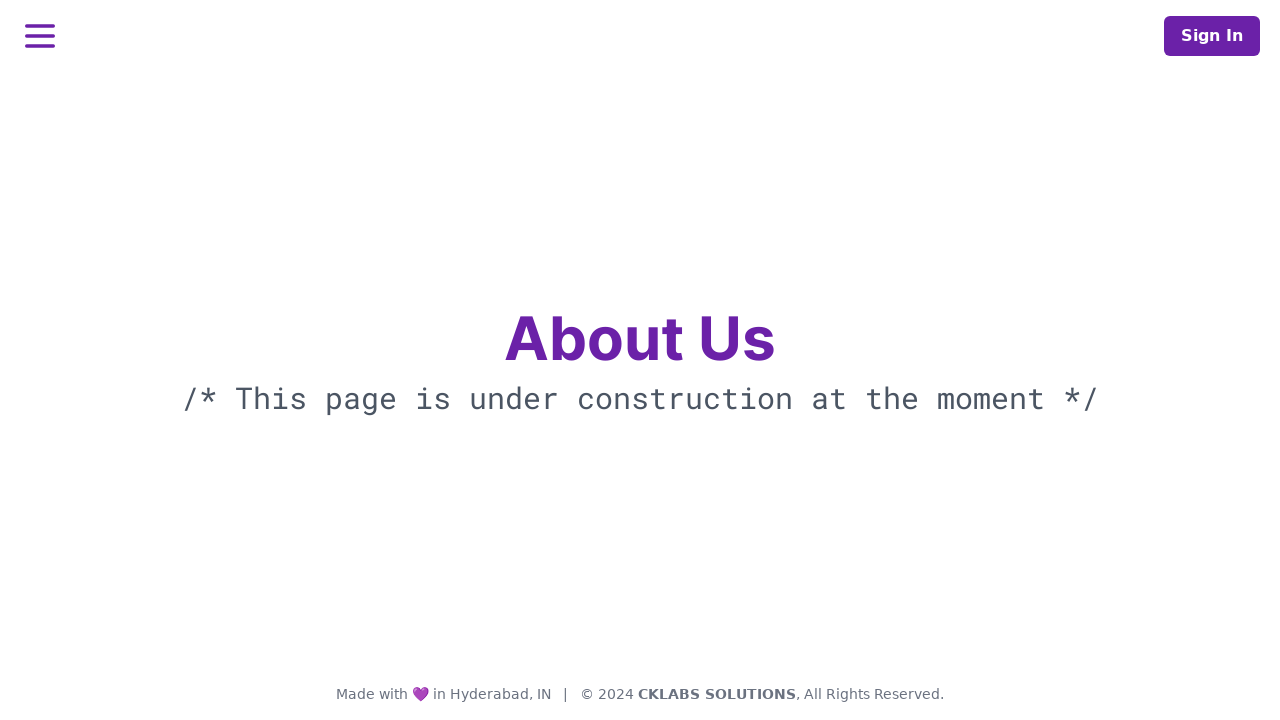